Tests that the Clear completed button is hidden when there are no completed items

Starting URL: https://demo.playwright.dev/todomvc

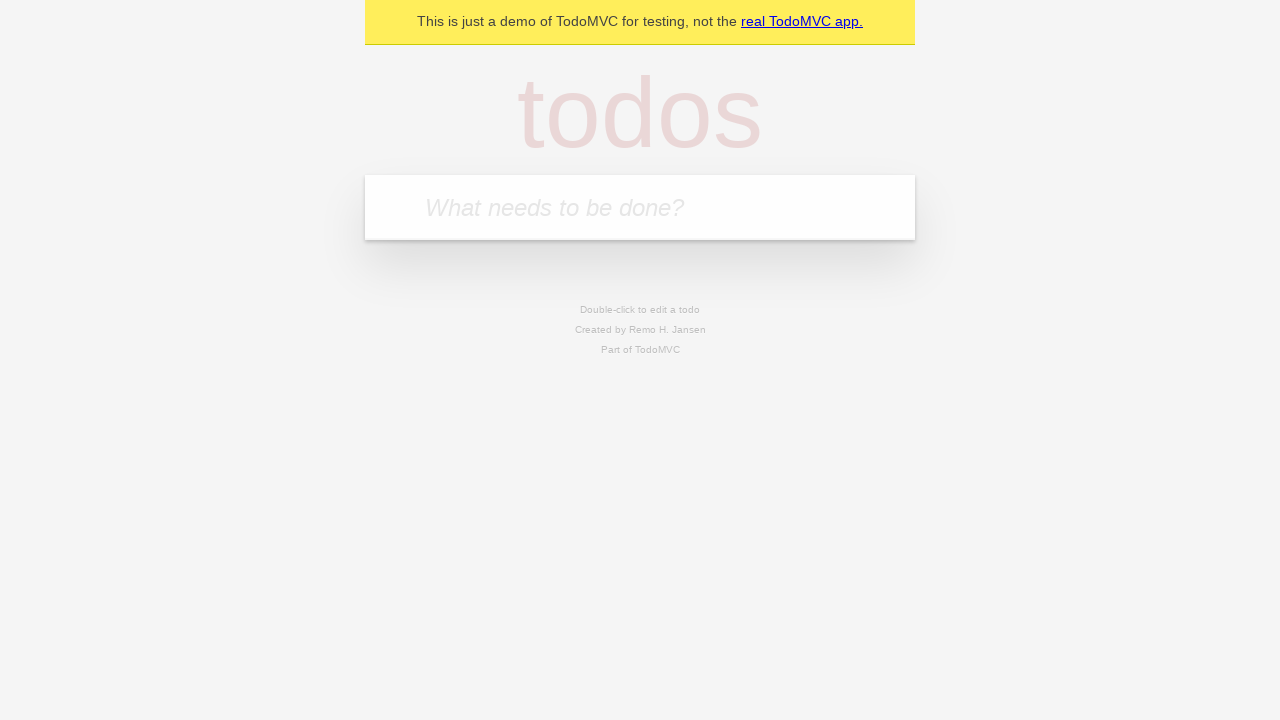

Filled todo input with 'buy some cheese' on internal:attr=[placeholder="What needs to be done?"i]
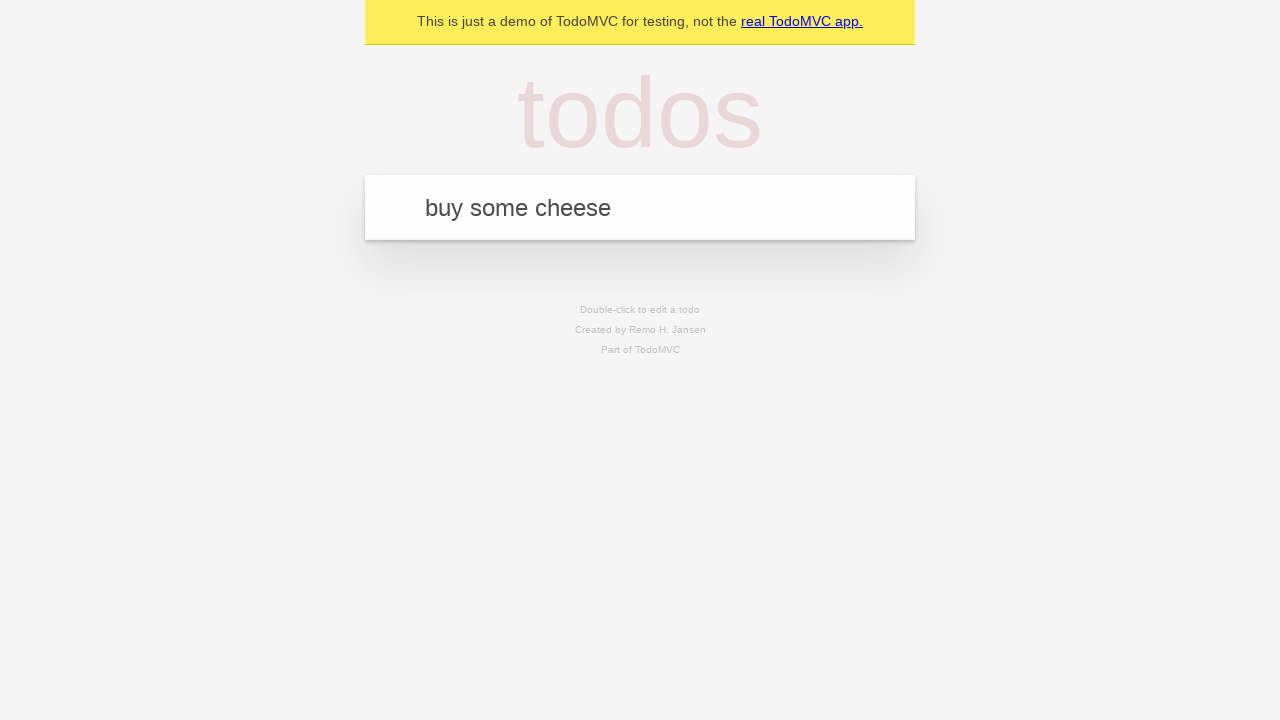

Pressed Enter to add todo 'buy some cheese' on internal:attr=[placeholder="What needs to be done?"i]
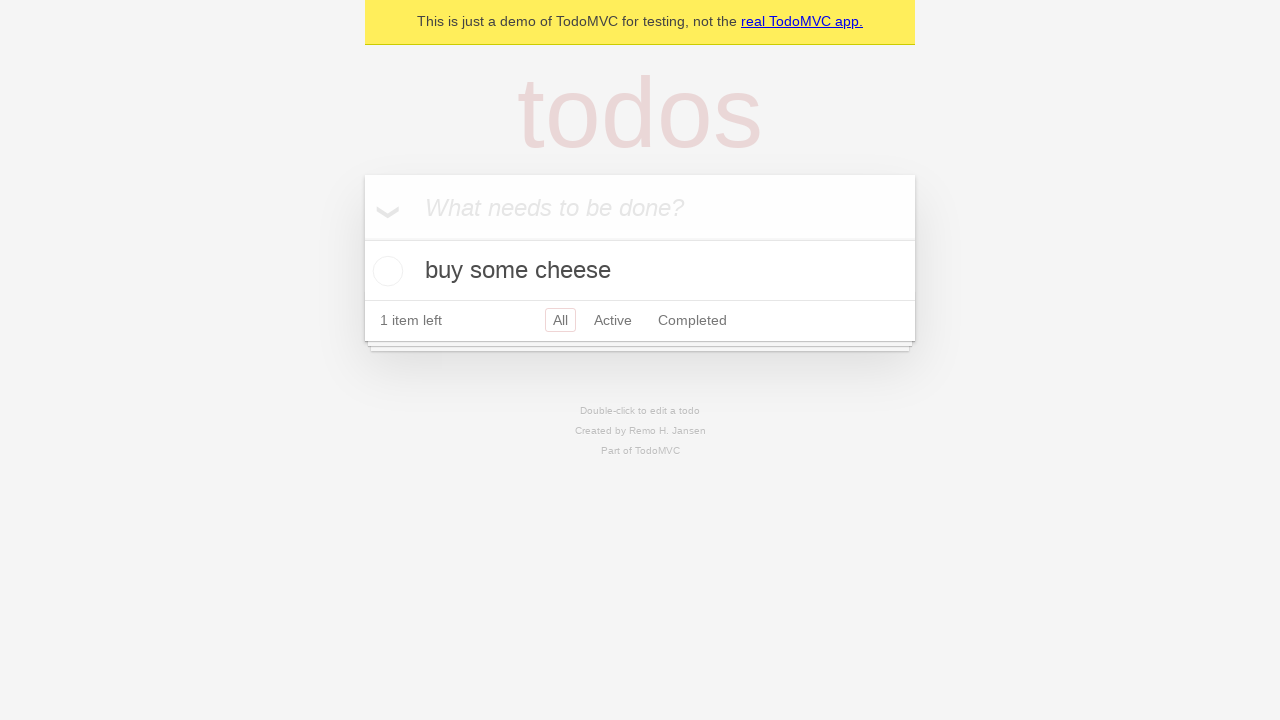

Filled todo input with 'feed the cat' on internal:attr=[placeholder="What needs to be done?"i]
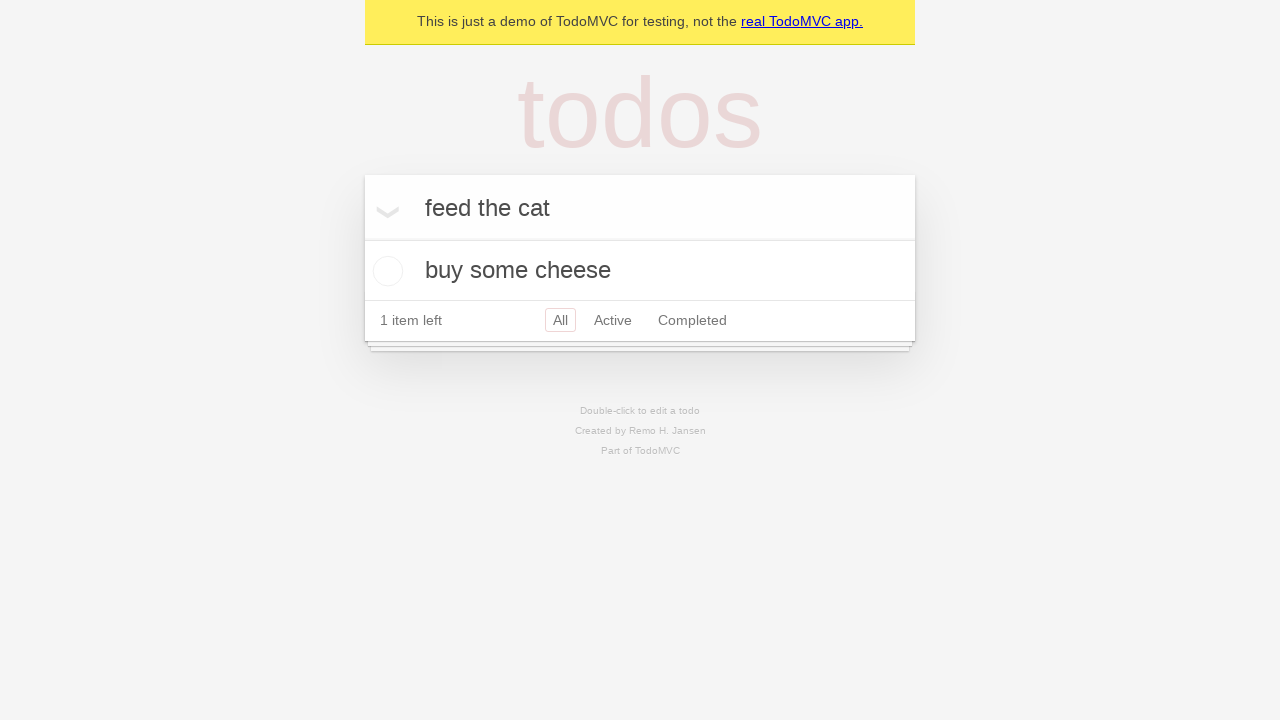

Pressed Enter to add todo 'feed the cat' on internal:attr=[placeholder="What needs to be done?"i]
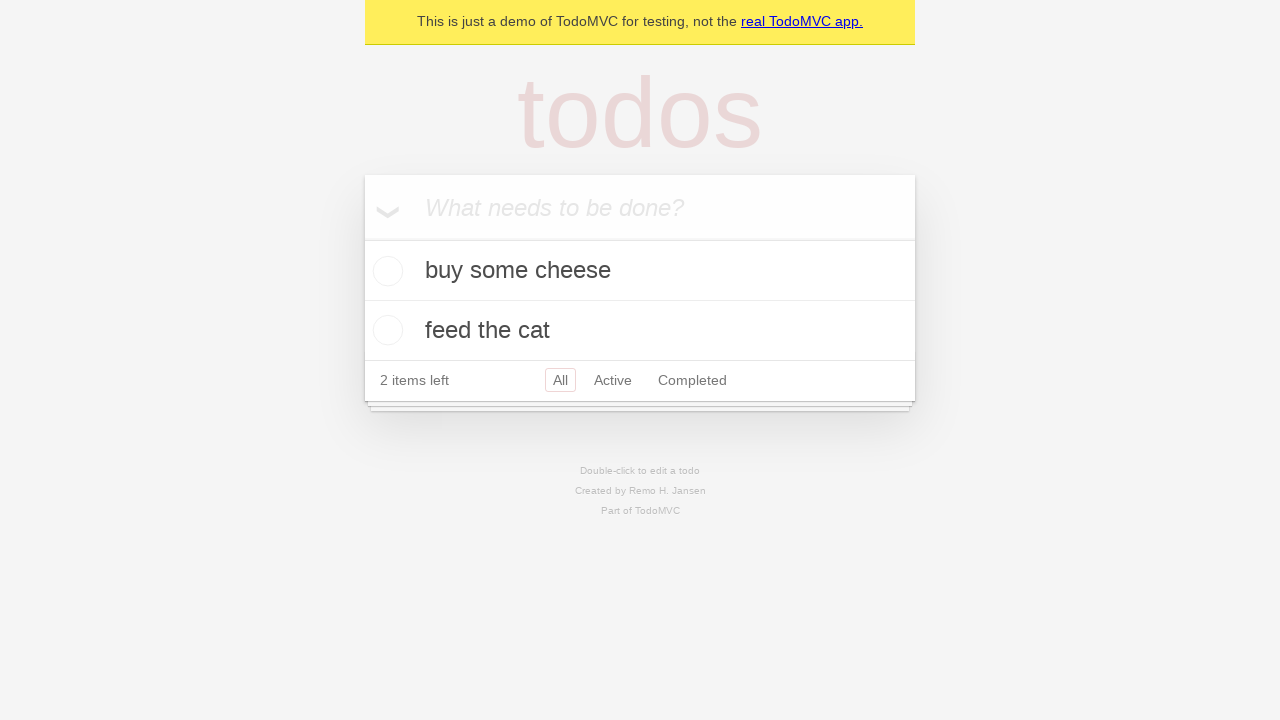

Filled todo input with 'book a doctors appointment' on internal:attr=[placeholder="What needs to be done?"i]
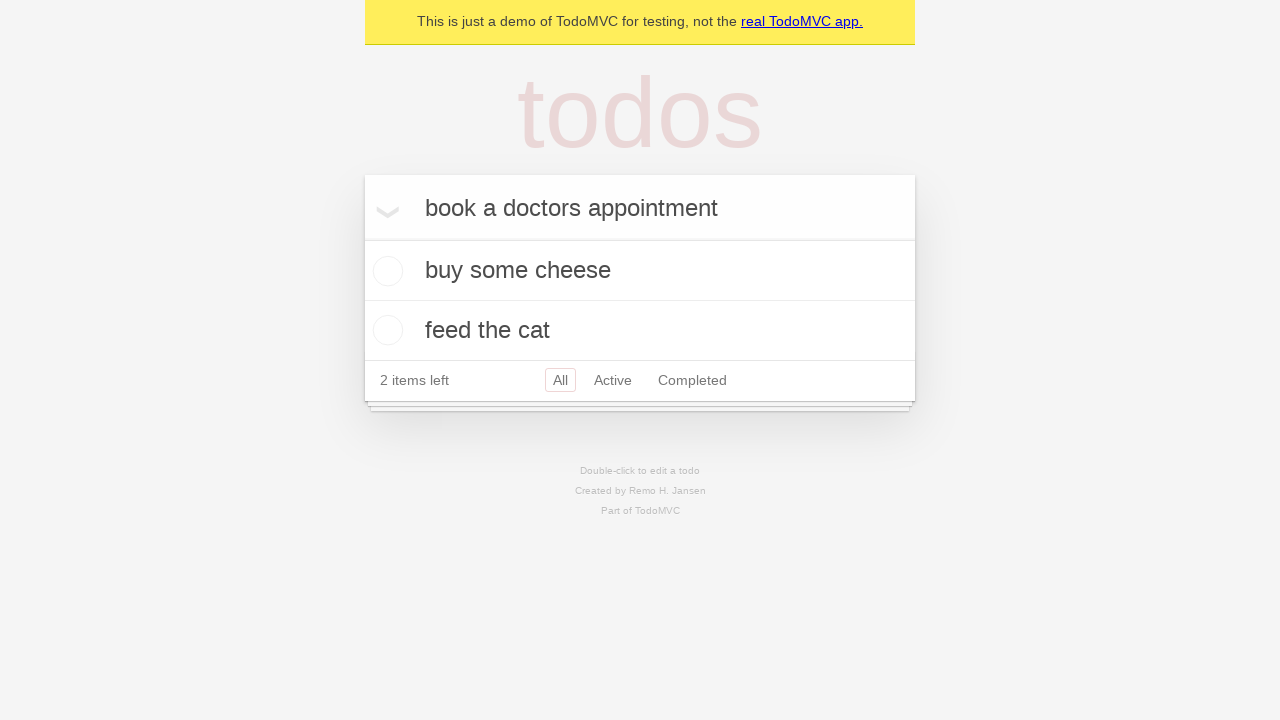

Pressed Enter to add todo 'book a doctors appointment' on internal:attr=[placeholder="What needs to be done?"i]
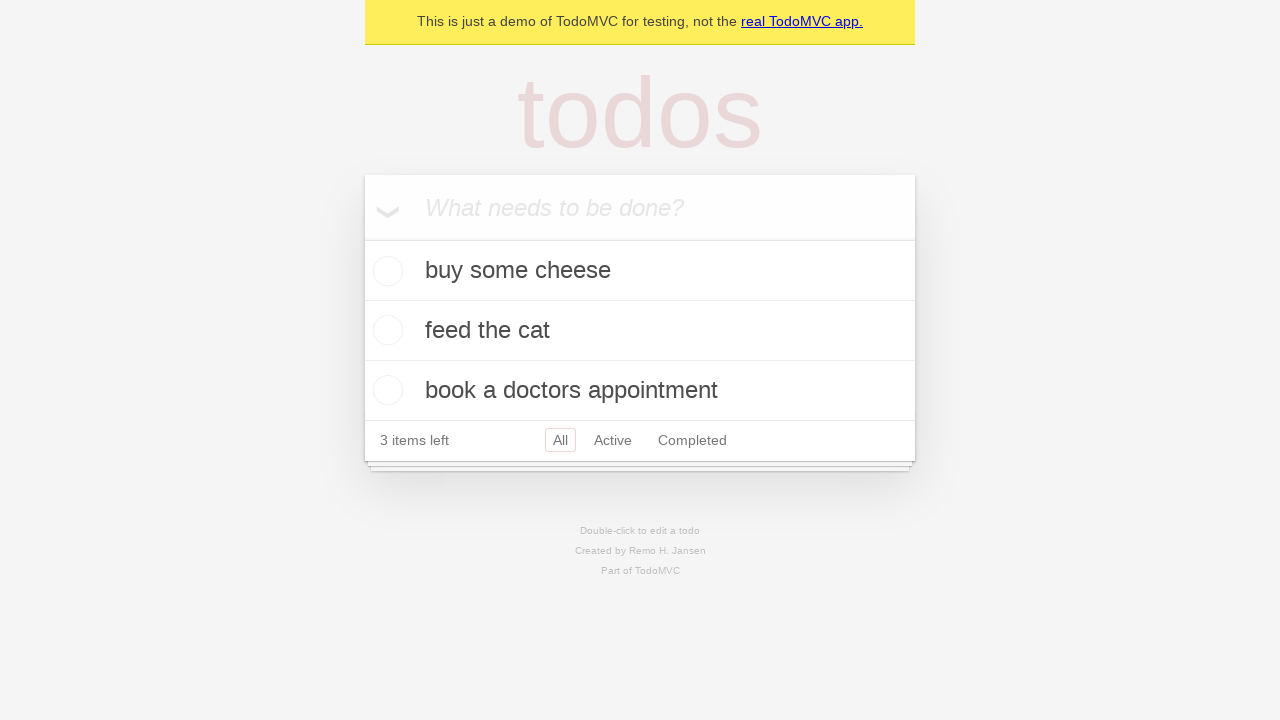

Checked the first todo item as completed at (385, 271) on .todo-list li .toggle >> nth=0
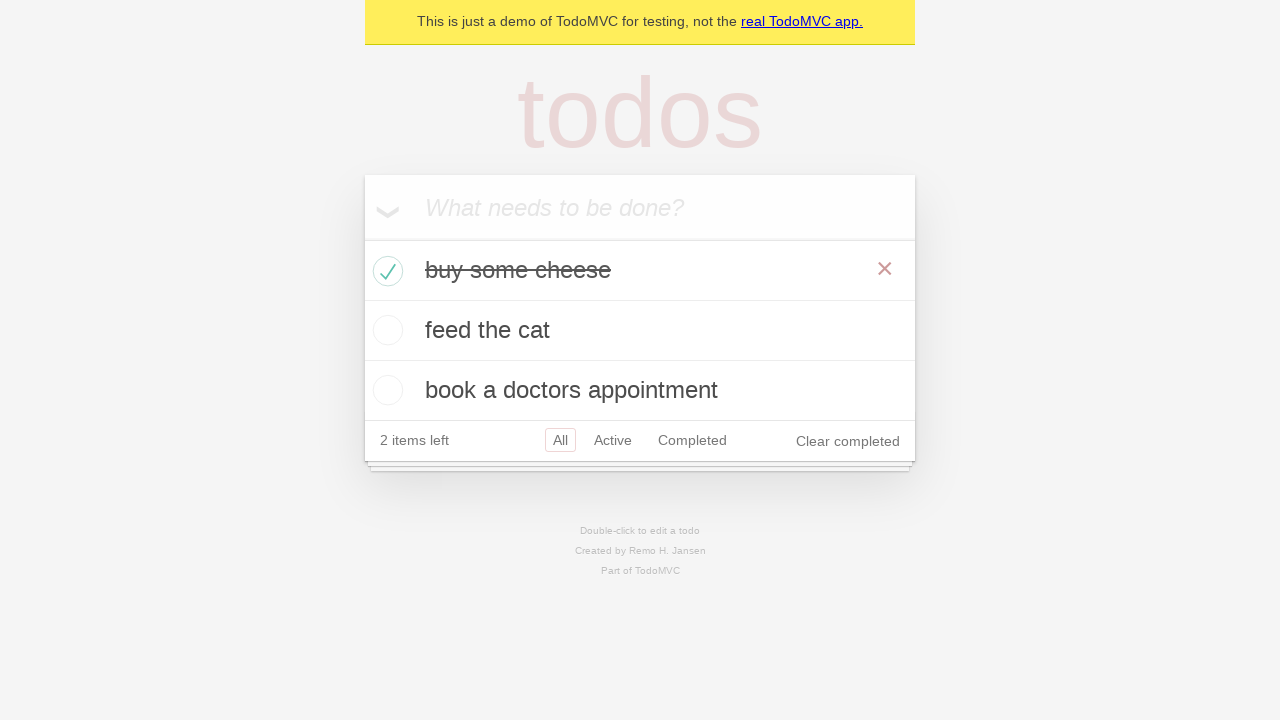

Clicked the 'Clear completed' button at (848, 441) on internal:role=button[name="Clear completed"i]
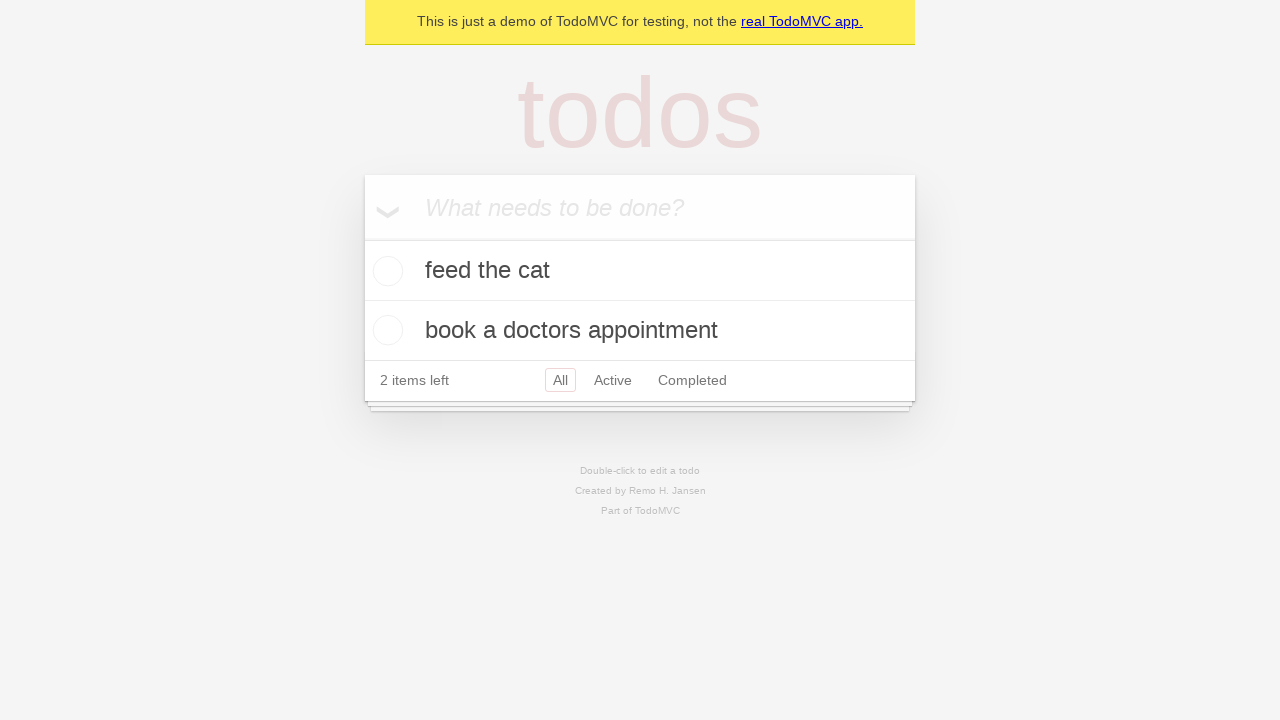

Verified that 'Clear completed' button is hidden when no items are completed
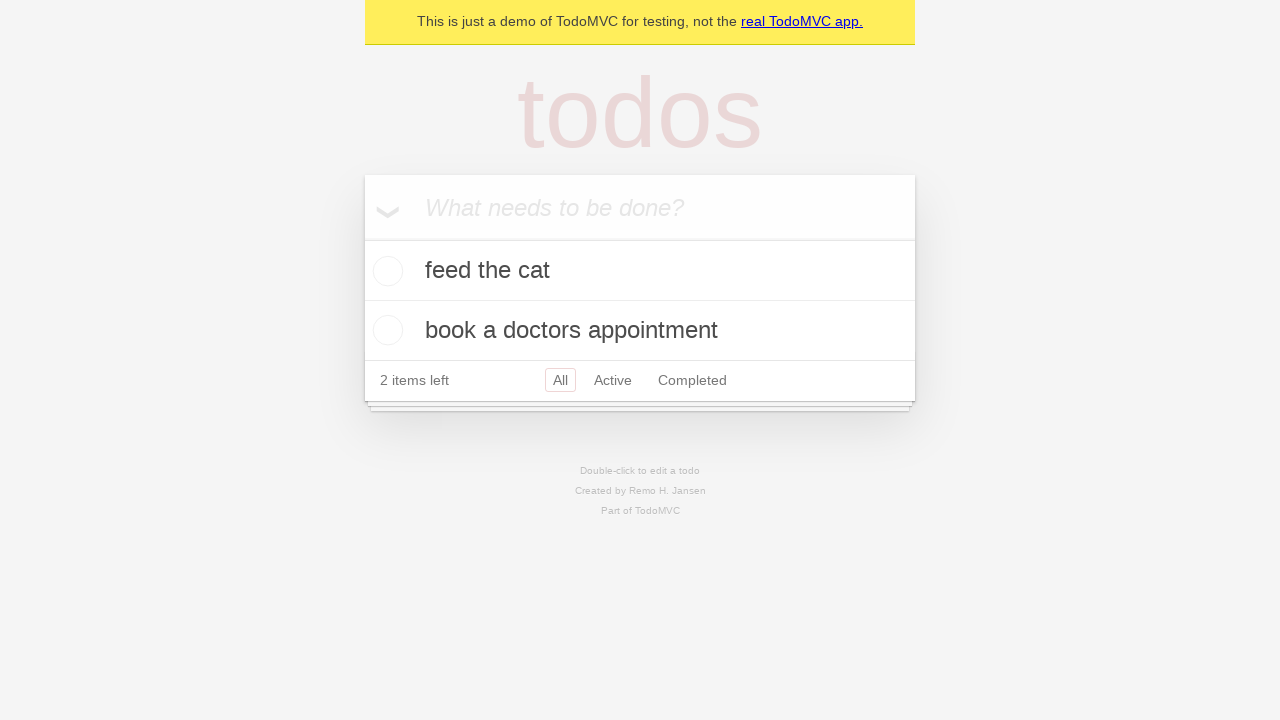

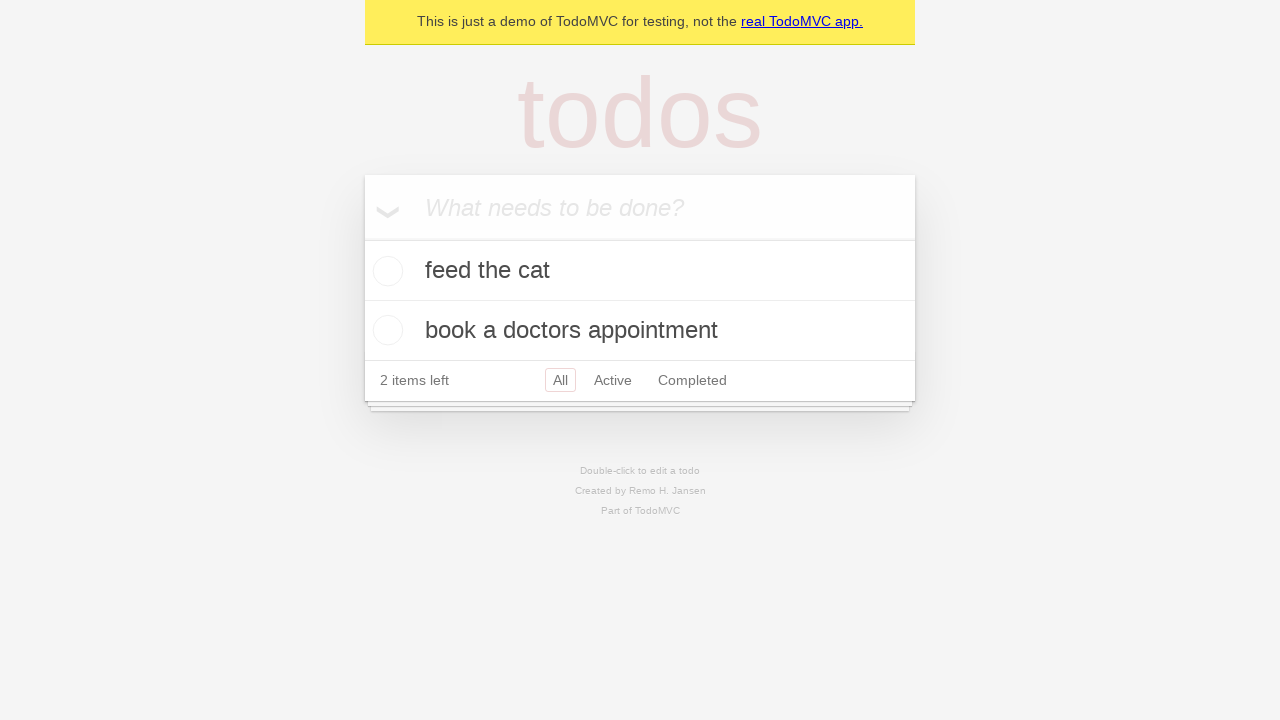